Tests checkbox interaction on a W3C WAI-ARIA practices example page by finding all unchecked checkboxes and clicking them to check them

Starting URL: https://www.w3.org/TR/2019/NOTE-wai-aria-practices-1.1-20190814/examples/checkbox/checkbox-1/checkbox-1.html

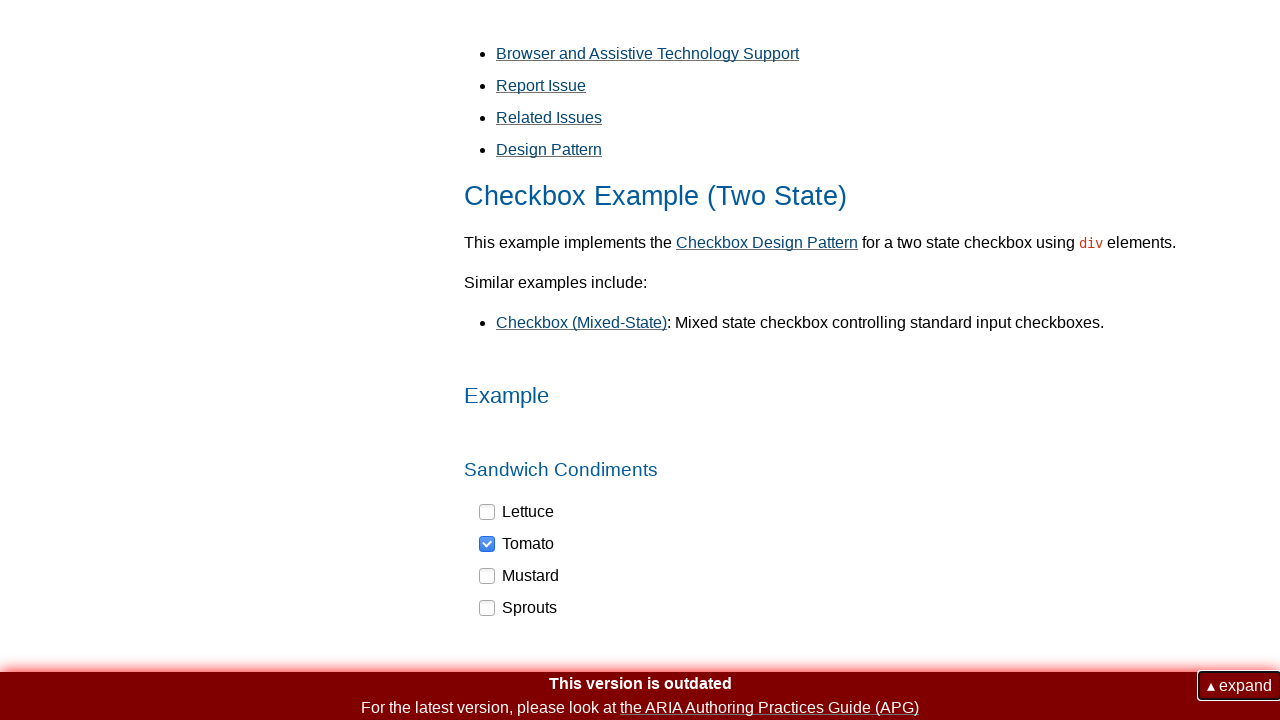

Waited for checkbox elements to be available
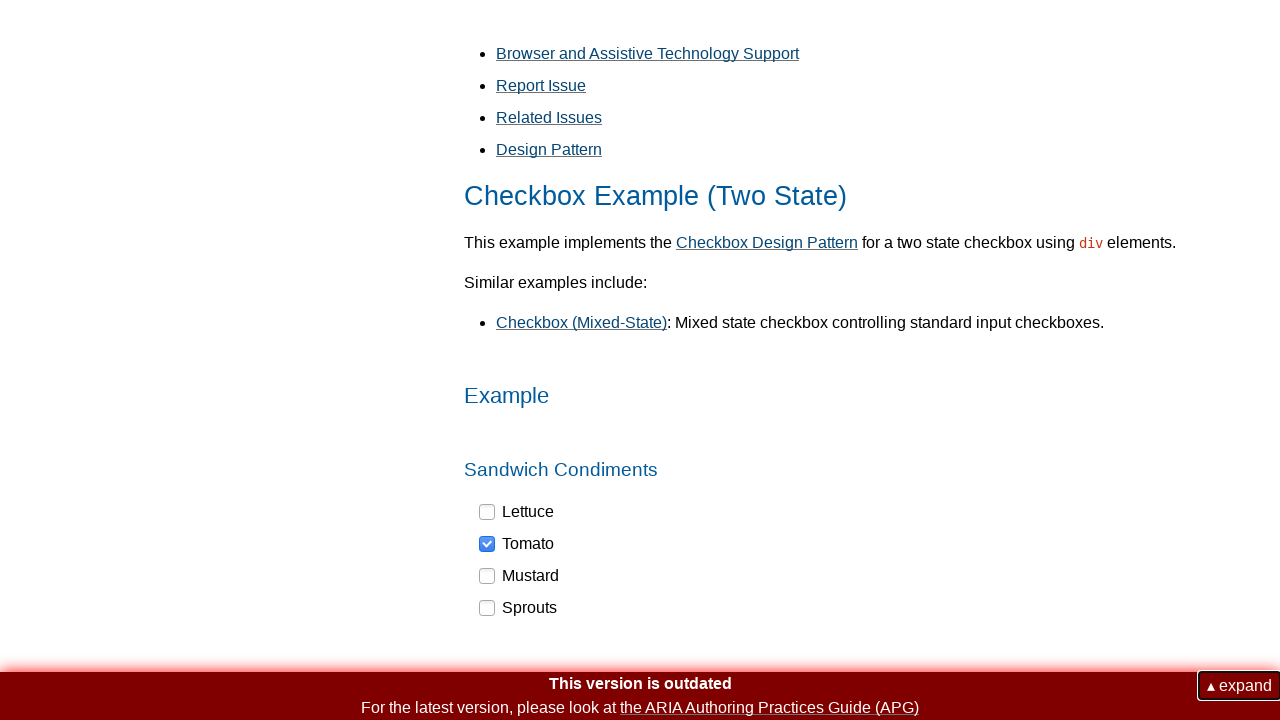

Located all unchecked checkboxes
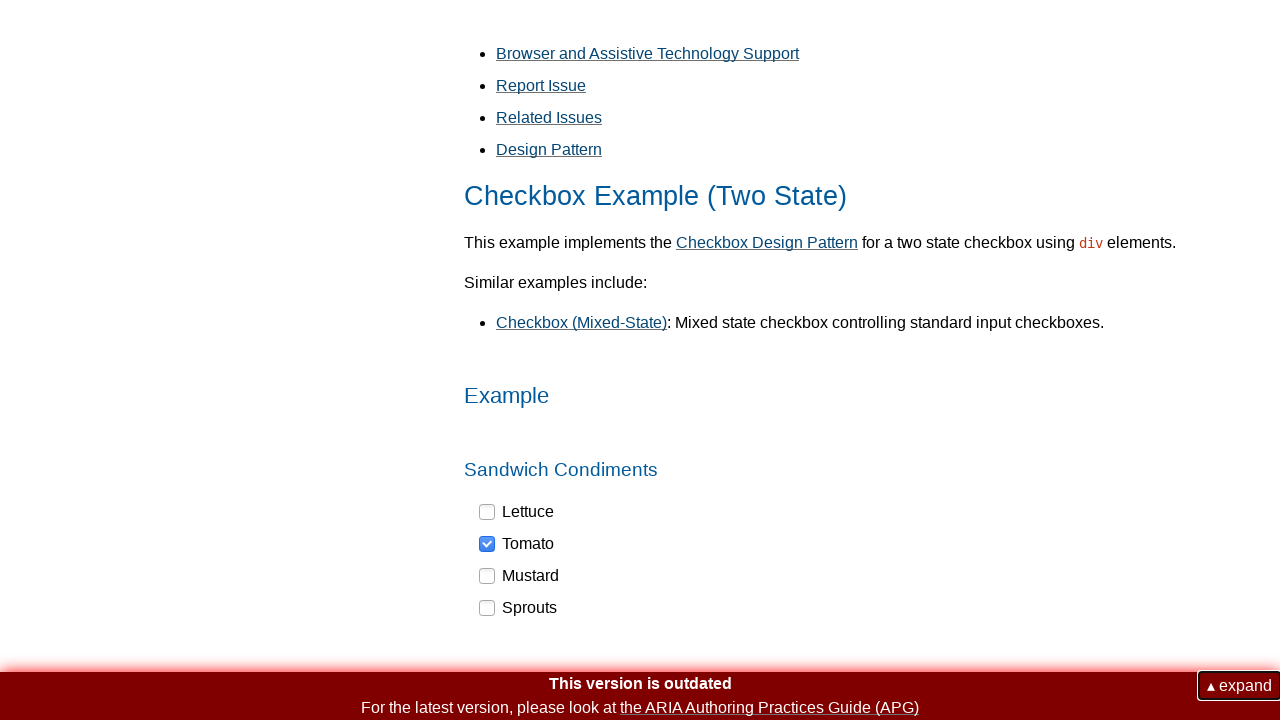

Found 3 unchecked checkboxes
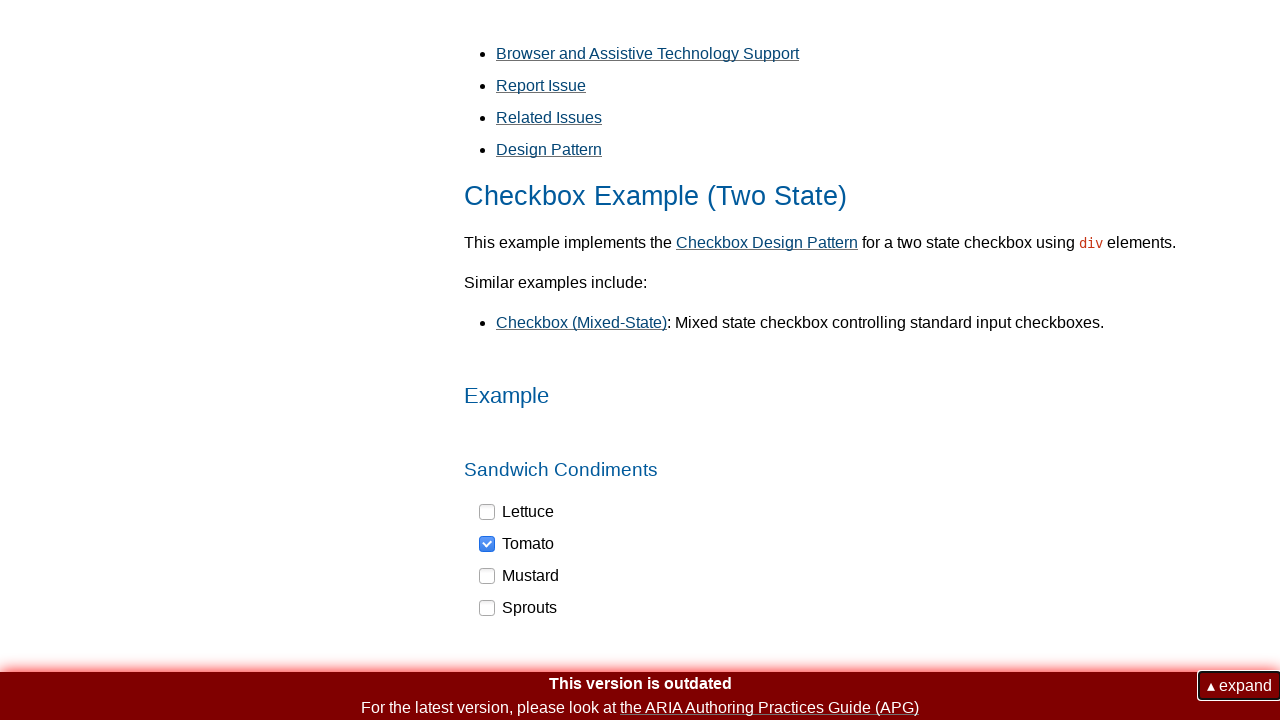

Retrieved next unchecked checkbox (iteration 1)
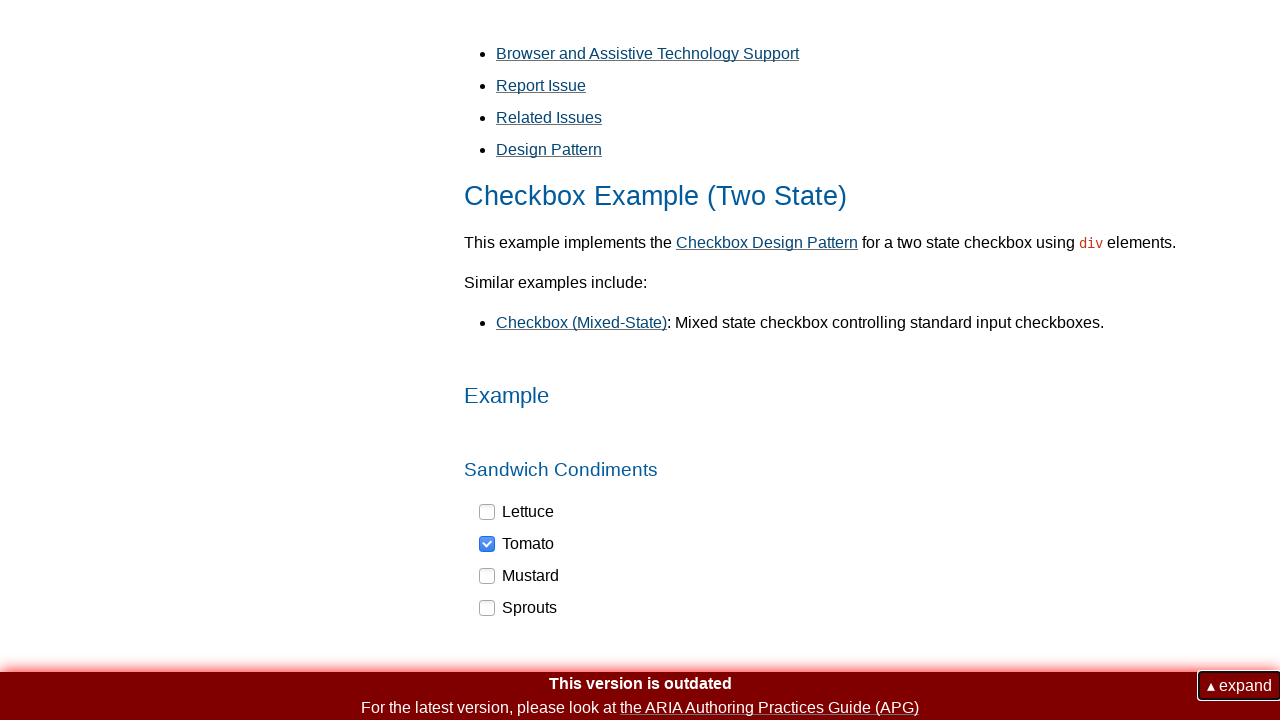

Clicked unchecked checkbox 1 to check it at (517, 512) on div[aria-checked='false'] >> nth=0
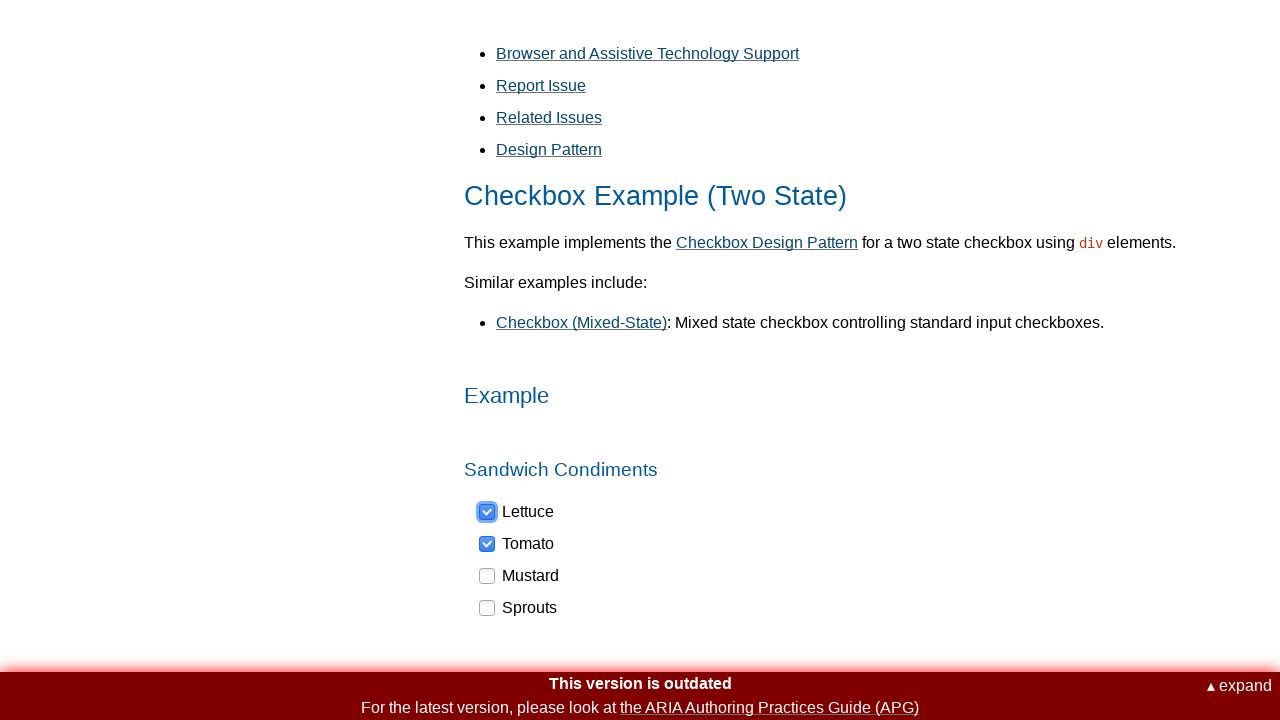

Waited 500ms for checkbox state to update
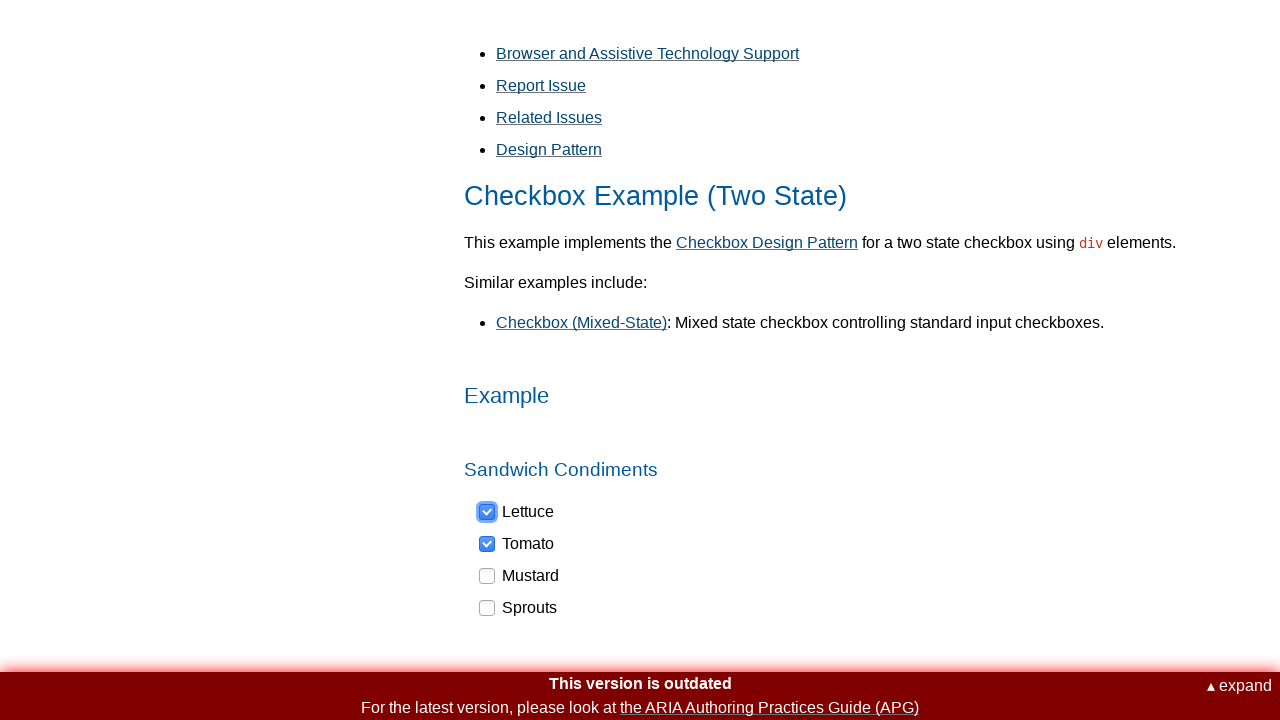

Retrieved next unchecked checkbox (iteration 2)
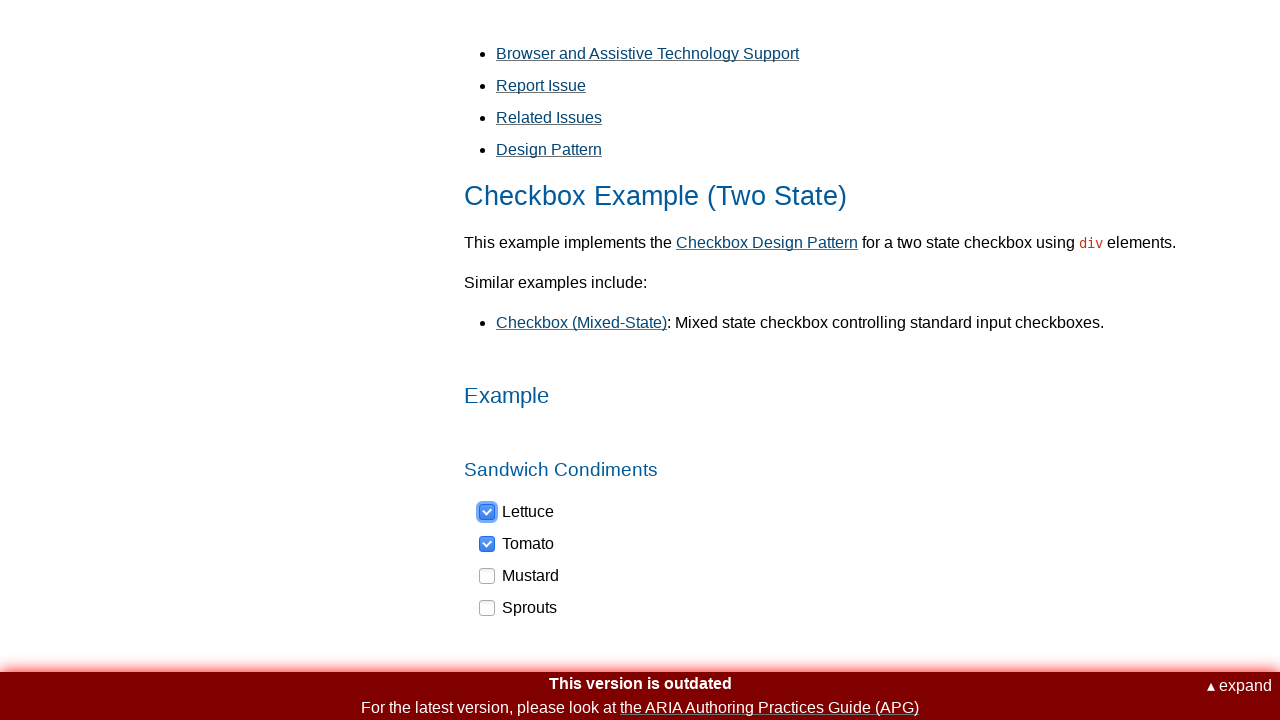

Clicked unchecked checkbox 2 to check it at (520, 576) on div[aria-checked='false'] >> nth=0
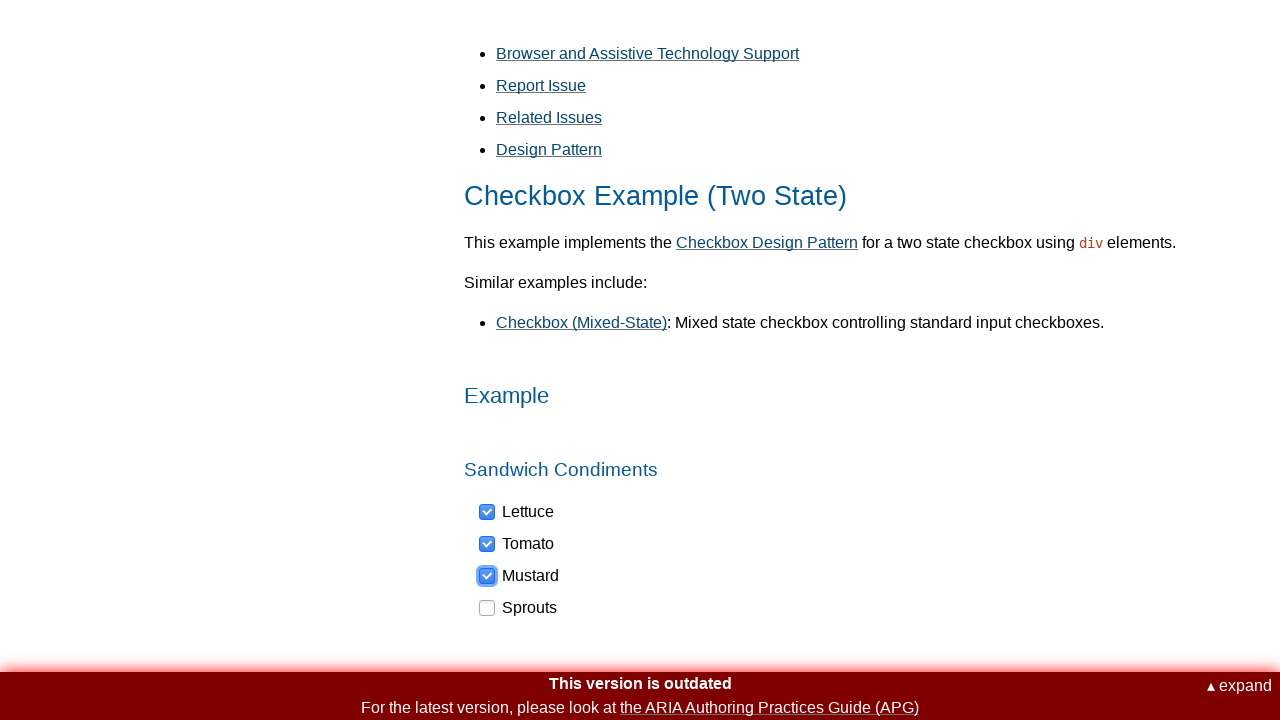

Waited 500ms for checkbox state to update
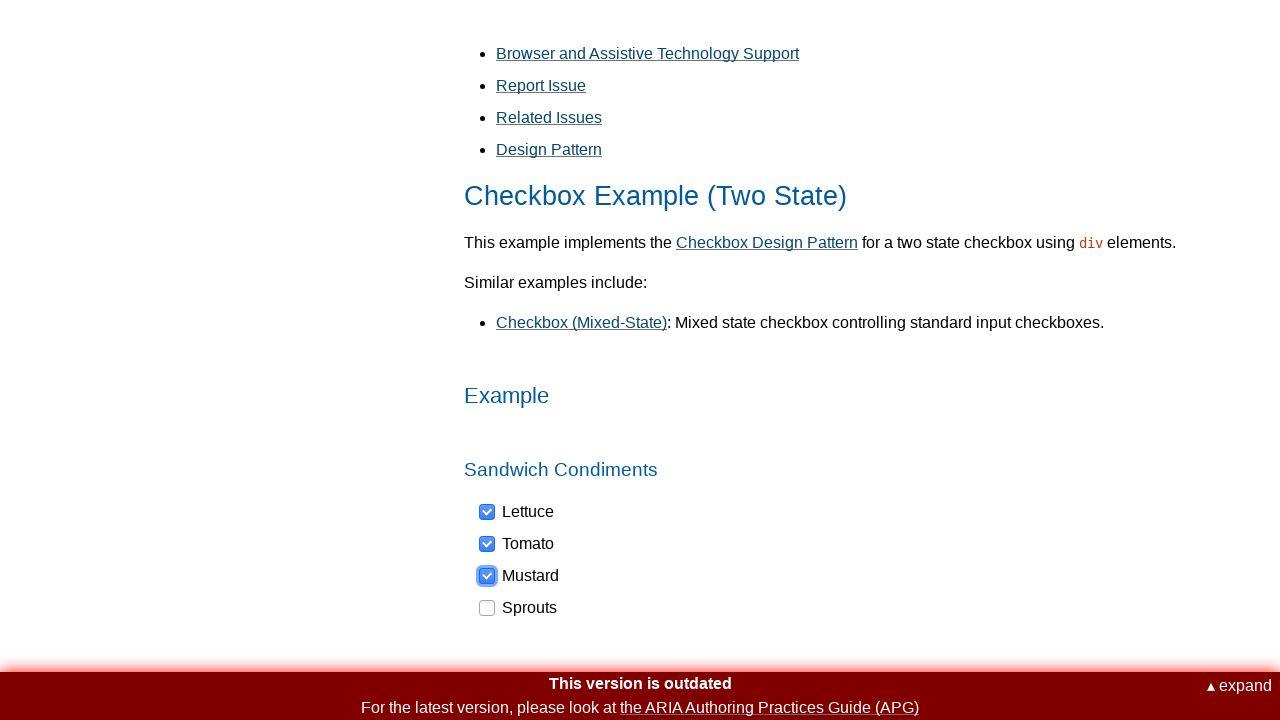

Retrieved next unchecked checkbox (iteration 3)
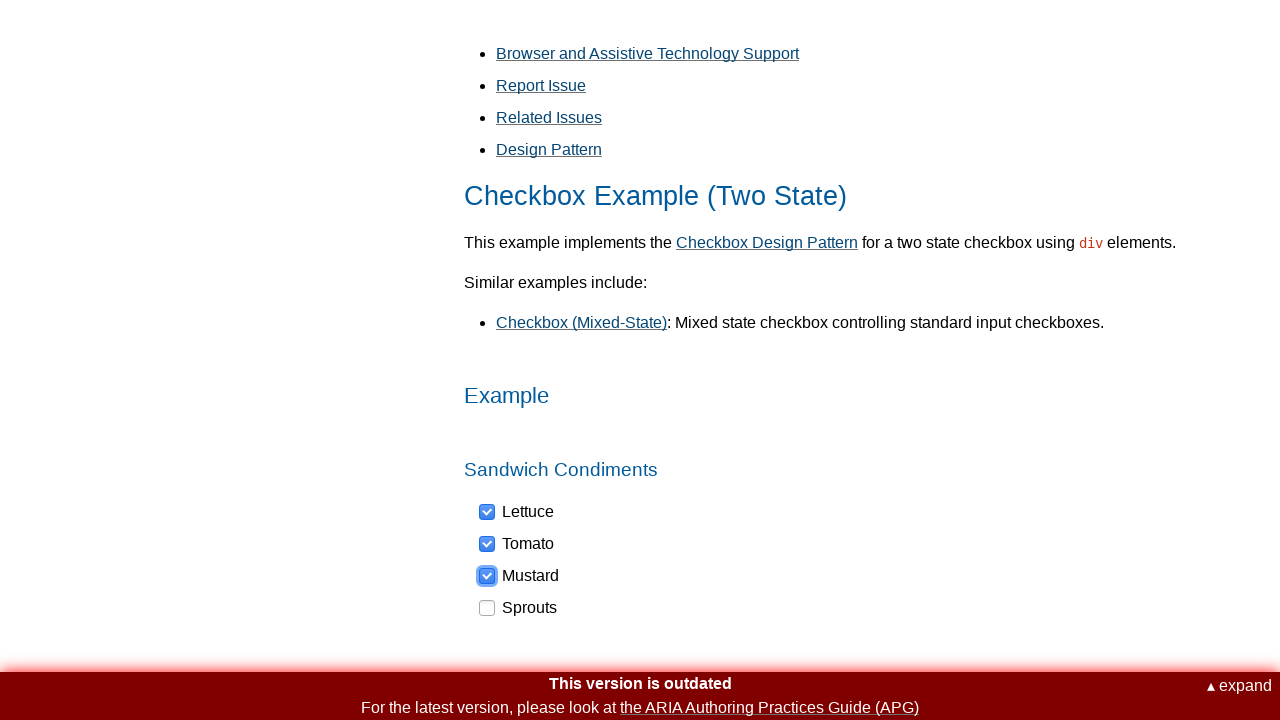

Clicked unchecked checkbox 3 to check it at (519, 608) on div[aria-checked='false'] >> nth=0
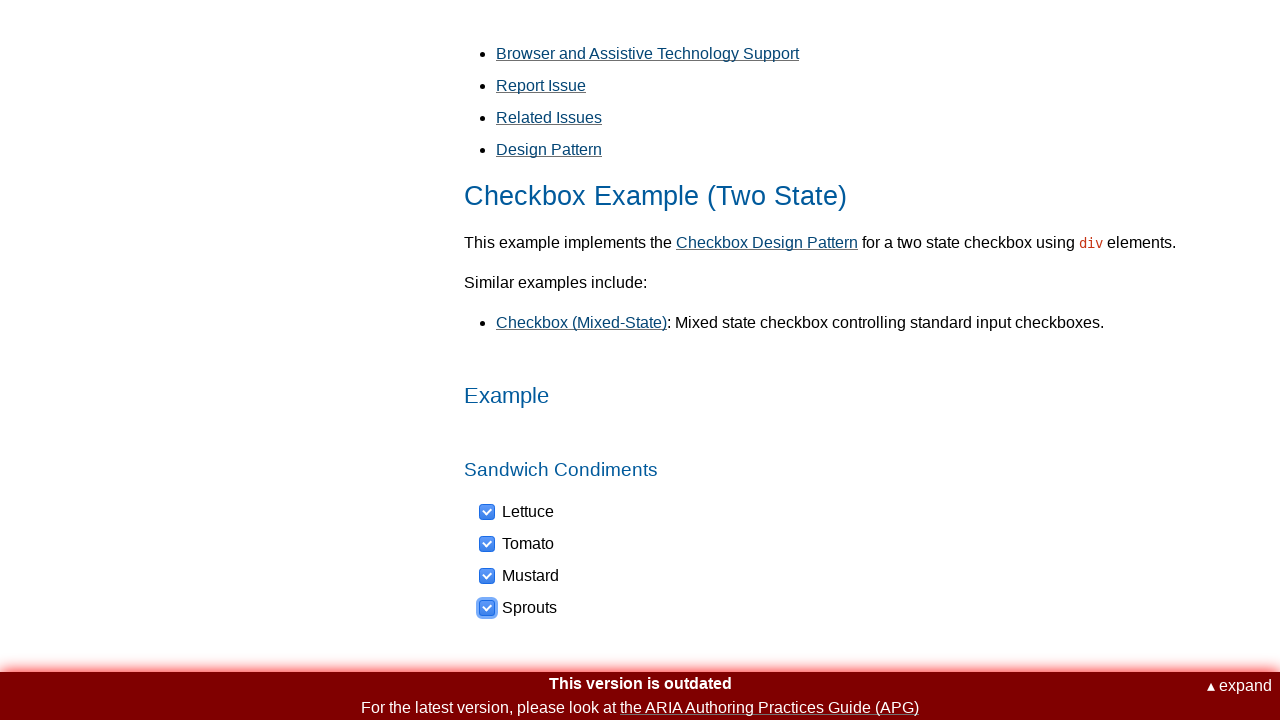

Waited 500ms for checkbox state to update
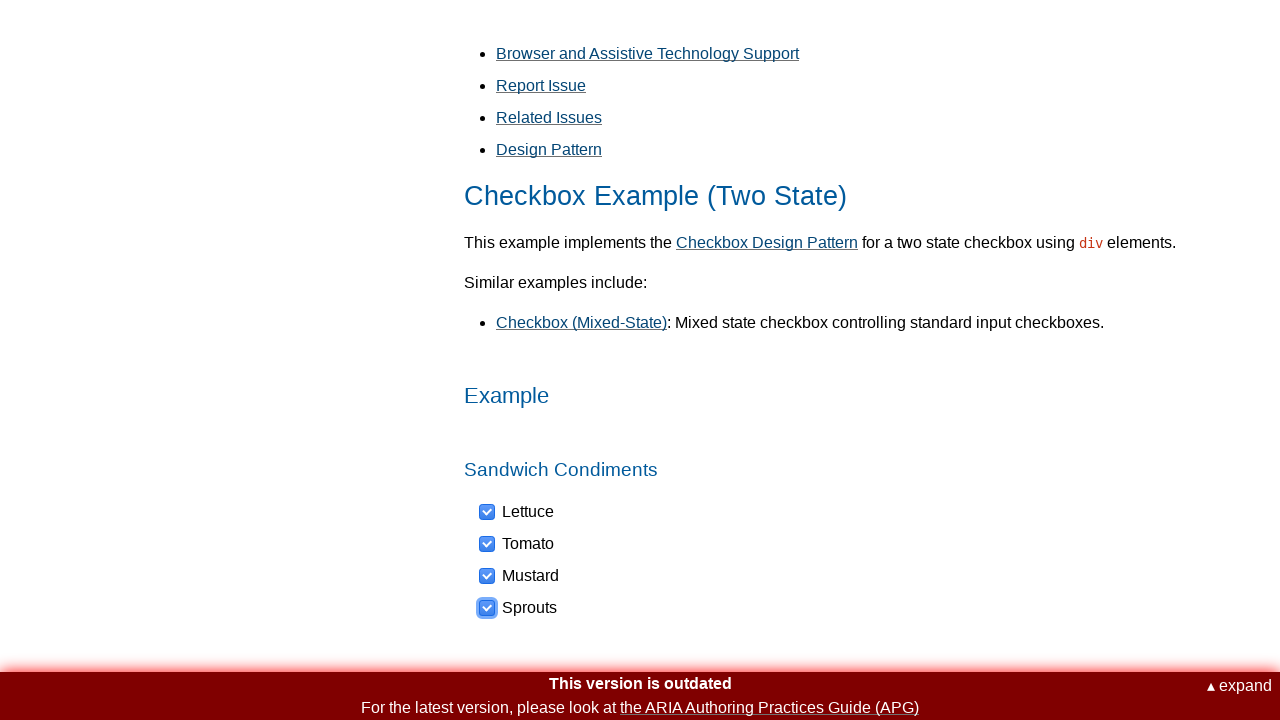

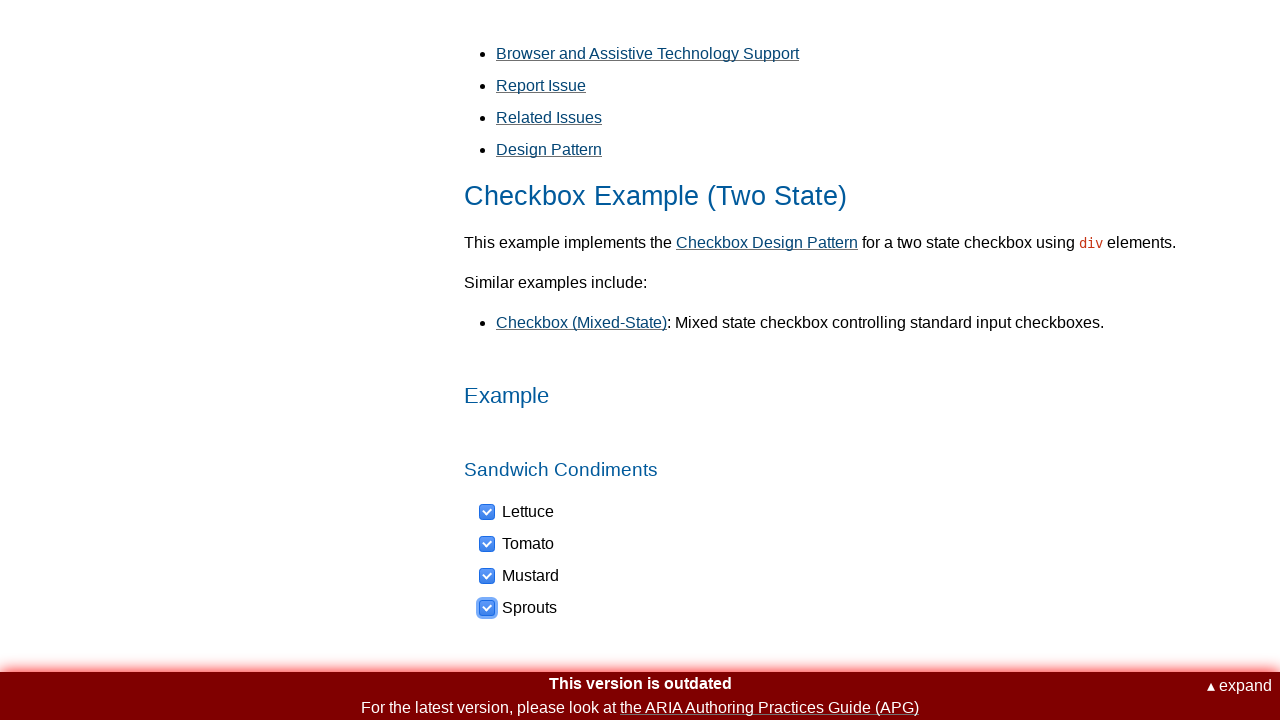